Verifies that the Cart page opens correctly by clicking the Cart link and checking the URL changes to cart.html

Starting URL: https://www.demoblaze.com/

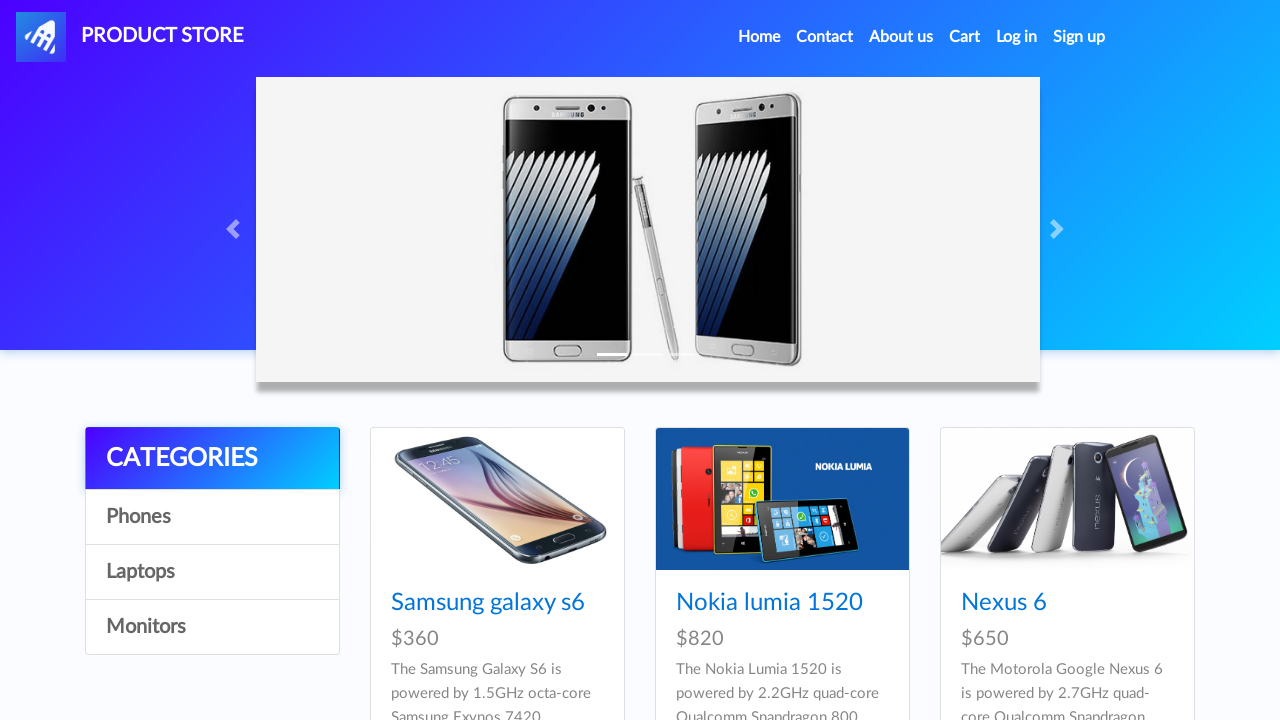

Waited for page to load with networkidle state
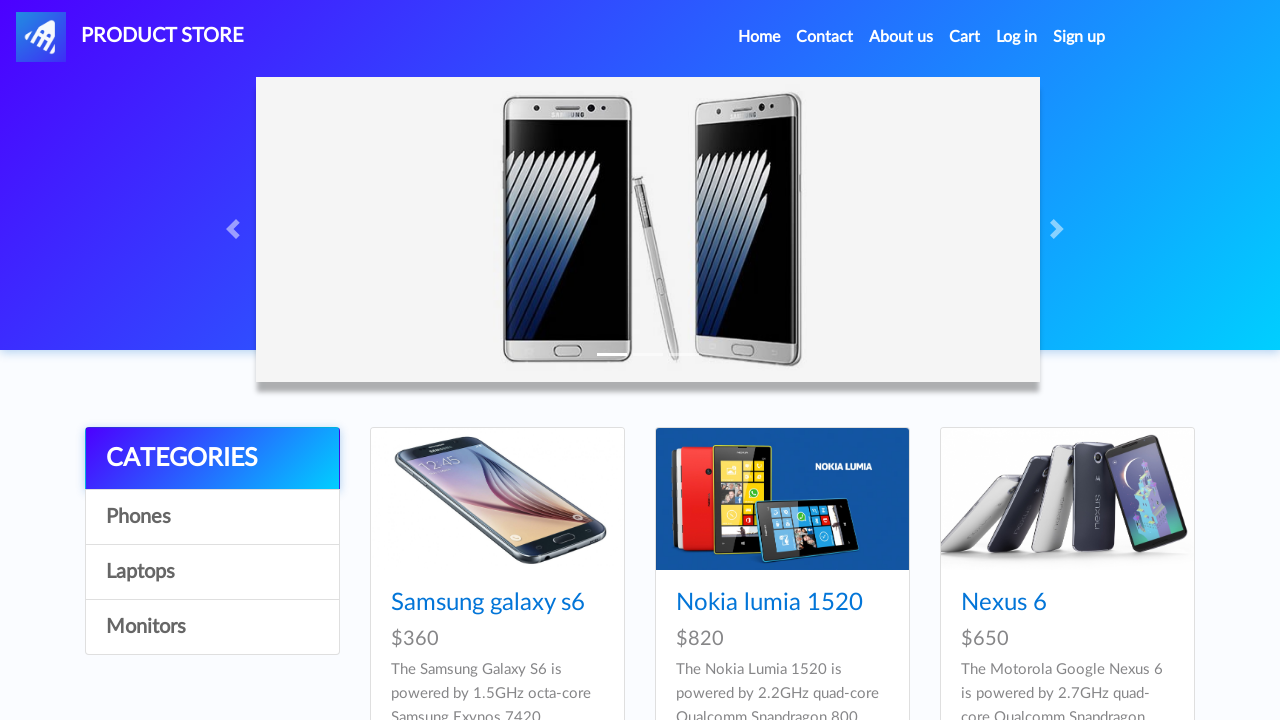

Clicked on Cart link at (965, 37) on internal:role=link[name="Cart"i]
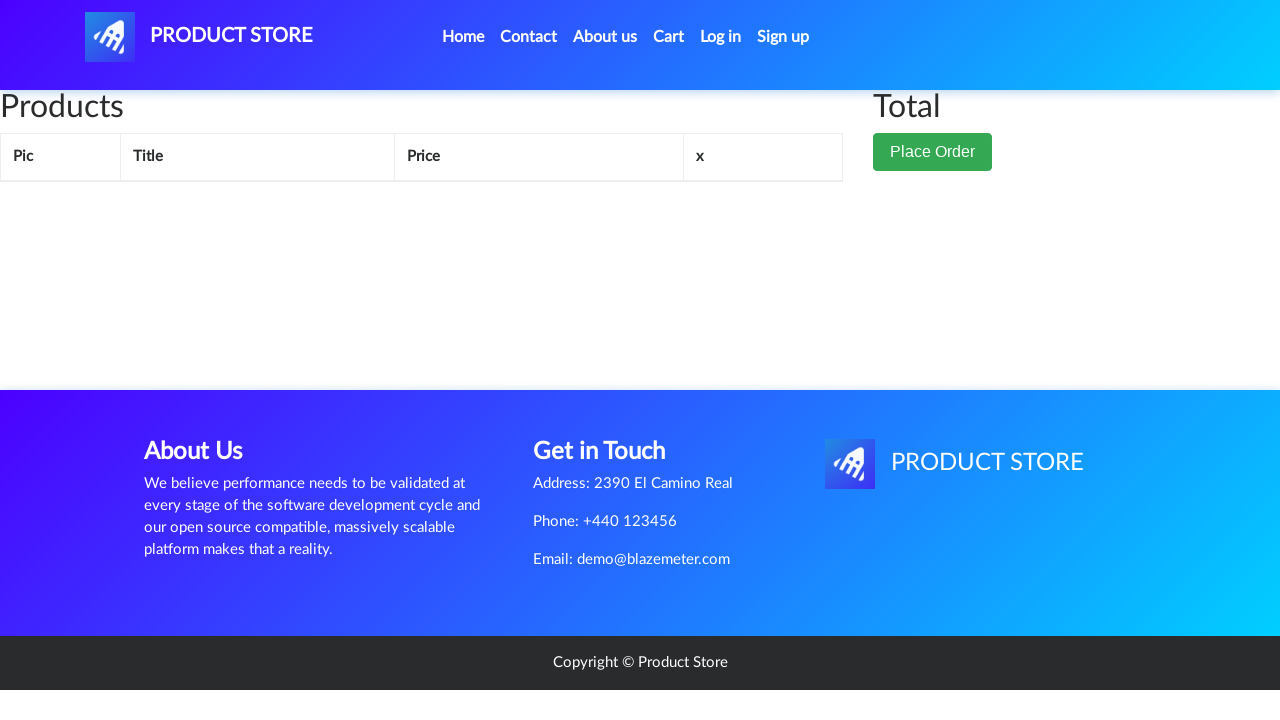

Verified that URL changed to cart.html
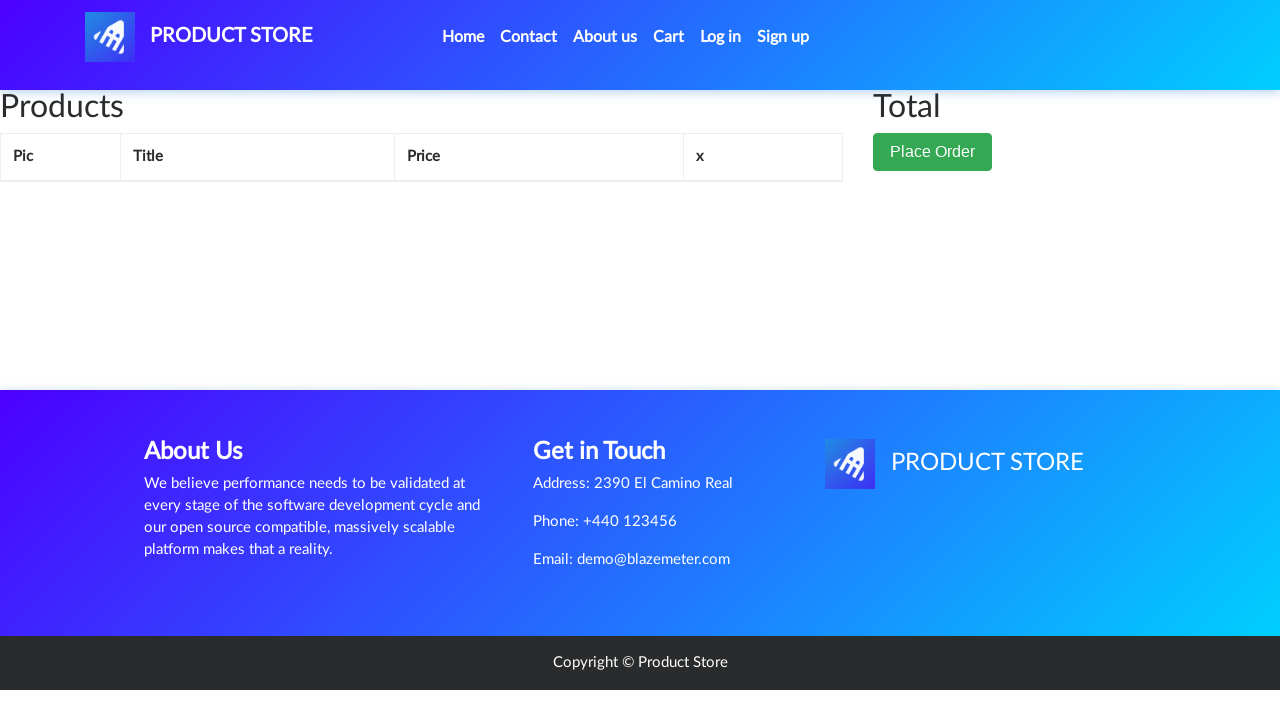

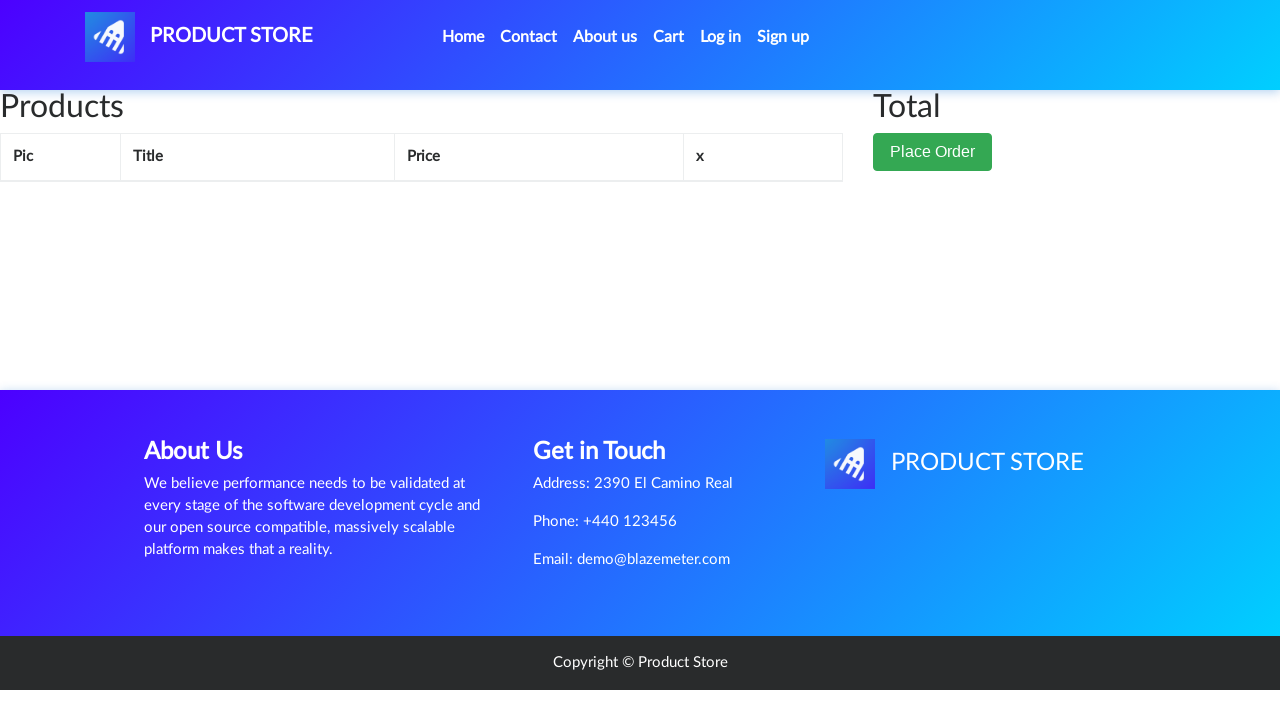